Tests a registration form by filling in personal information fields, selecting options from dropdowns, and choosing multiple languages

Starting URL: https://demo.automationtesting.in/Register.html

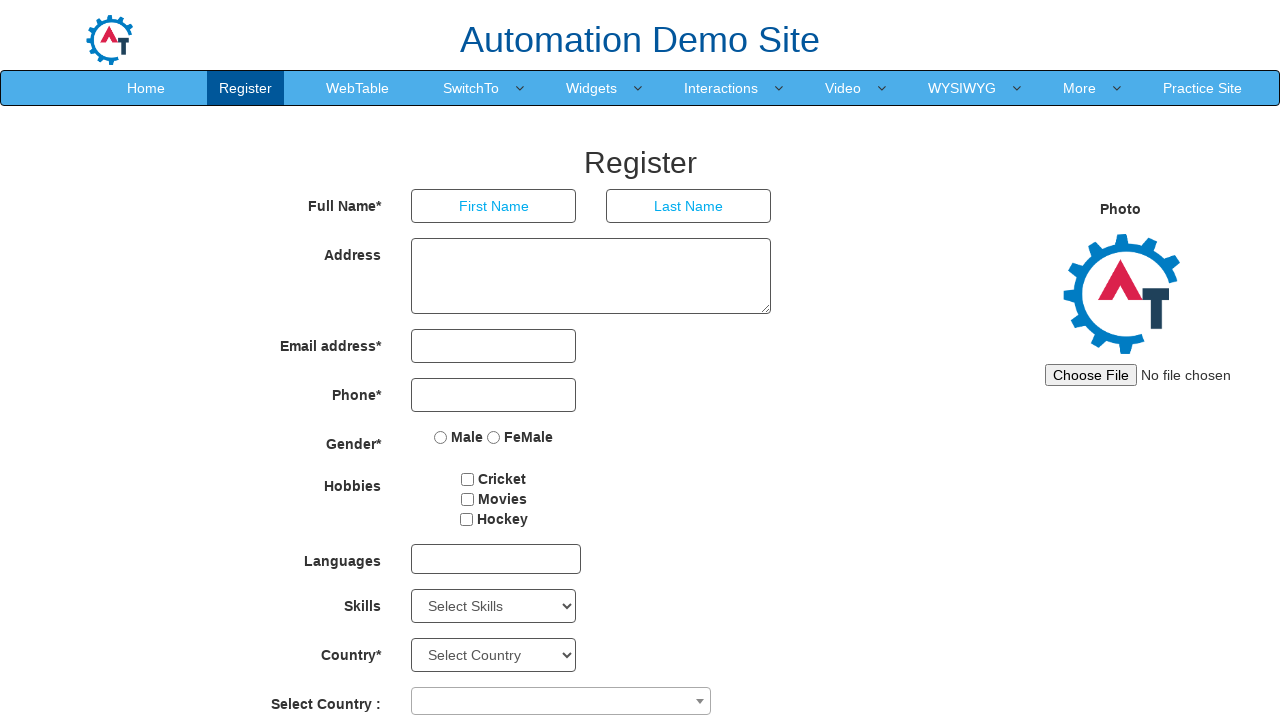

Filled first name field with 'TestingABC' on //input[@placeholder='First Name']
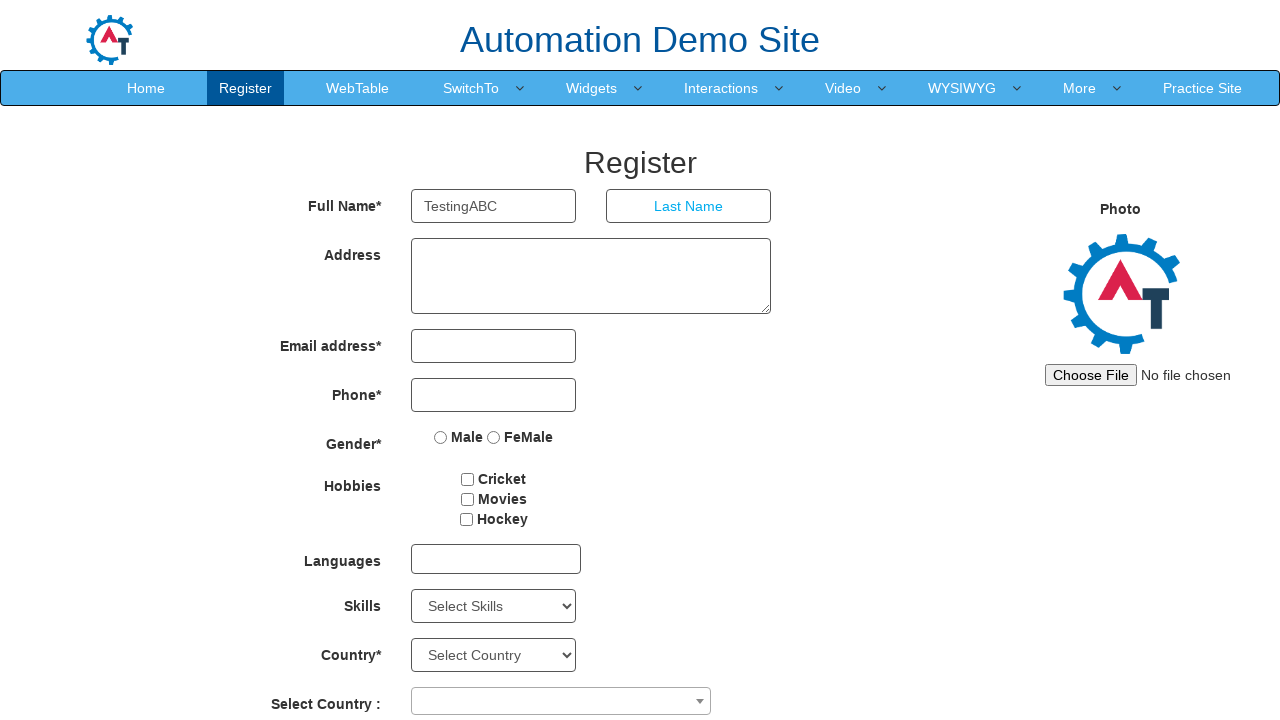

Filled last name field with 'TestingFGH' on //input[@placeholder='Last Name']
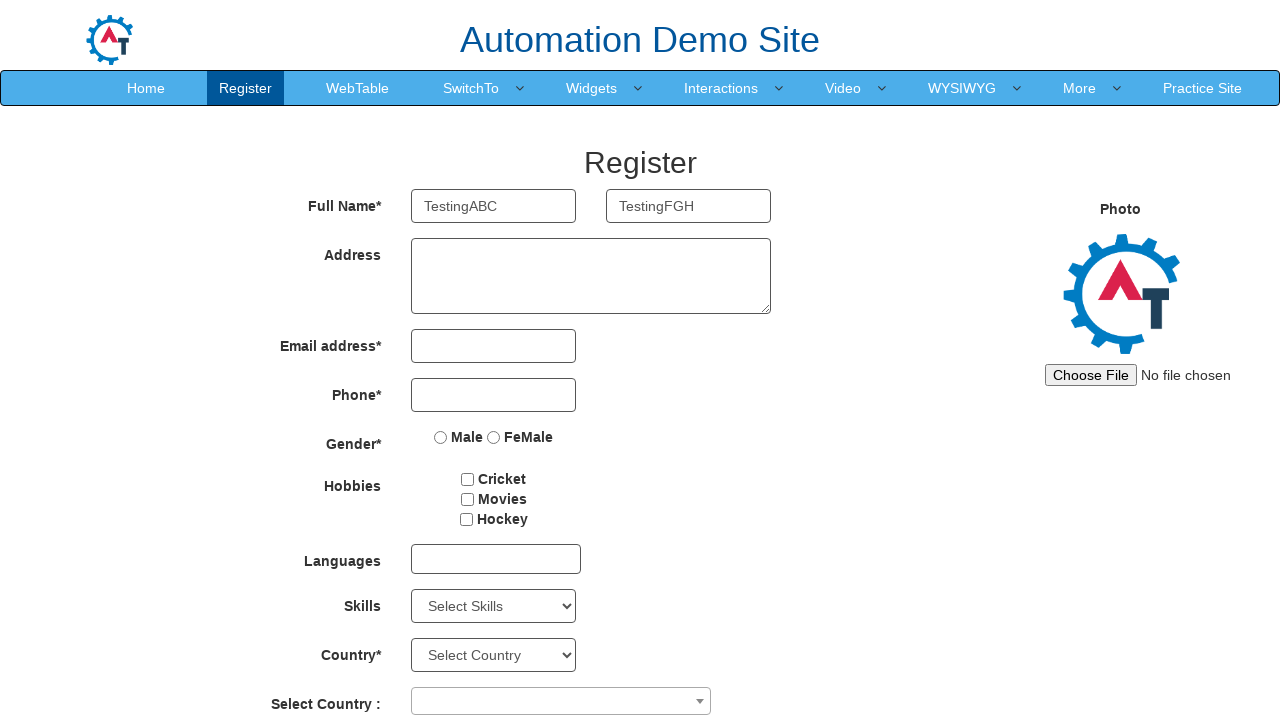

Filled address field with 'Chennai' on //textarea[@ng-model='Adress']
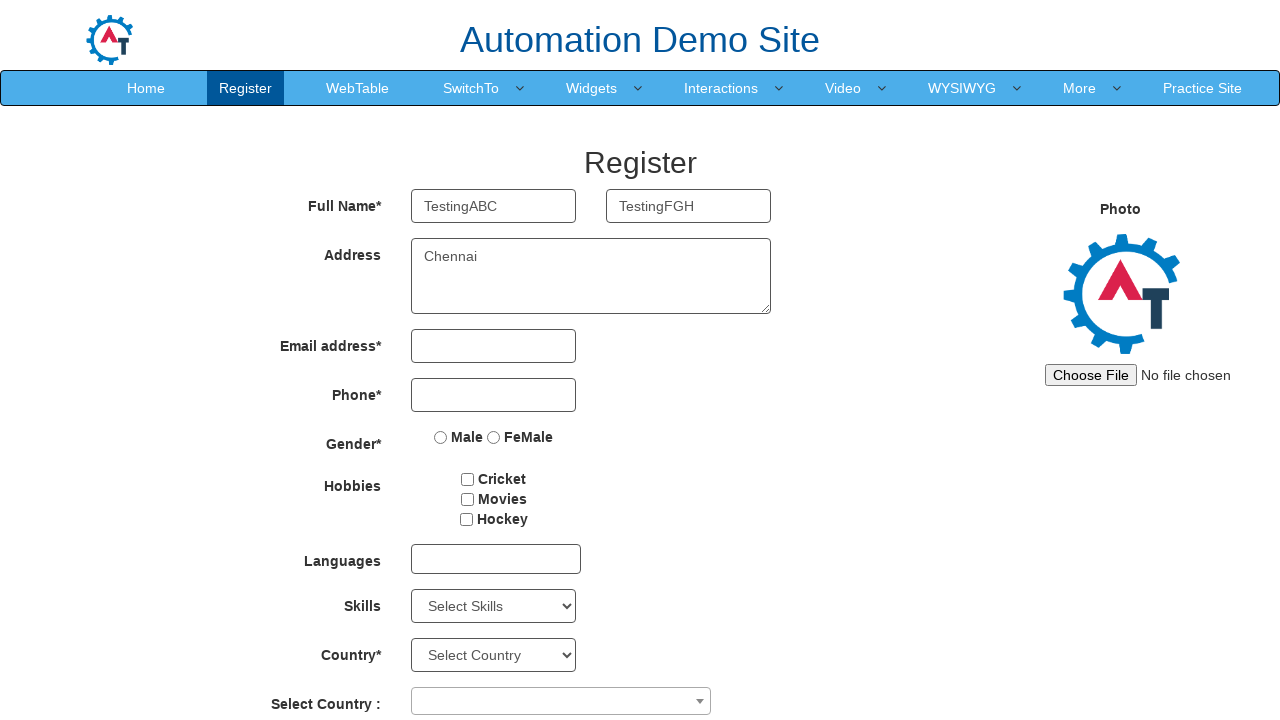

Selected skill from dropdown at index 5 on //select[@ng-model='Skill']
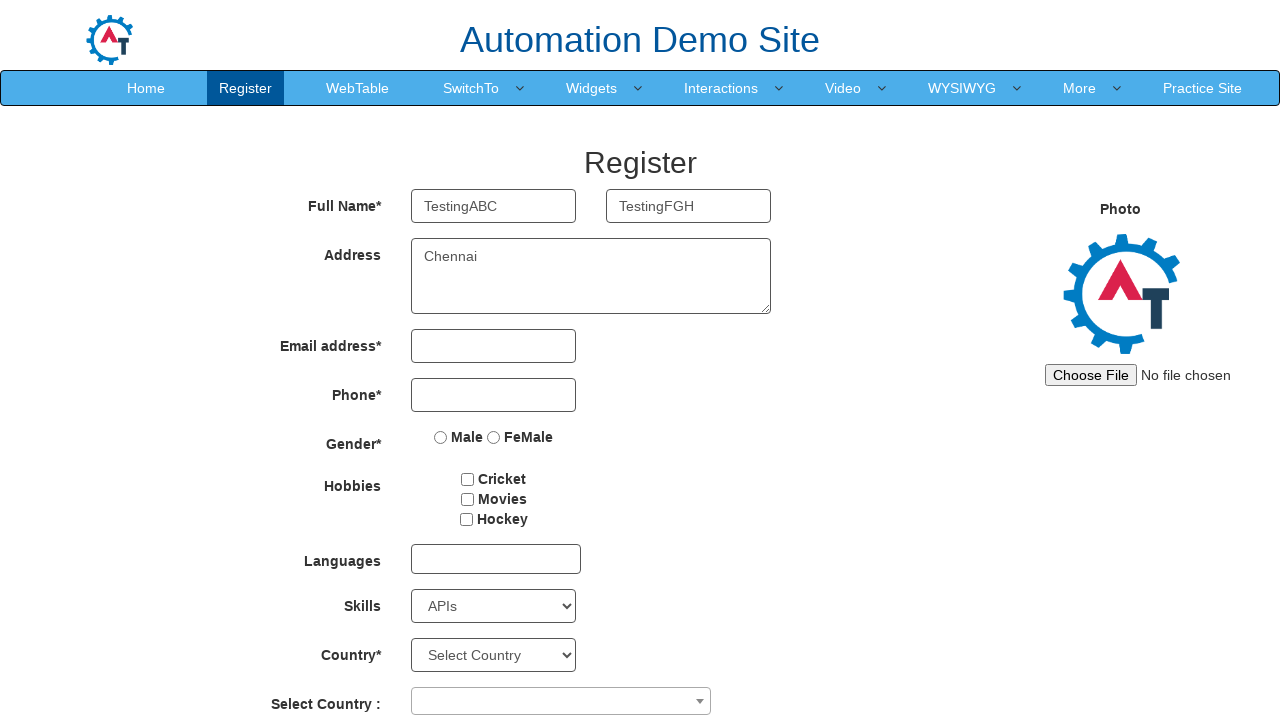

Selected birth year 1922 from year dropdown on //select[@id='yearbox']
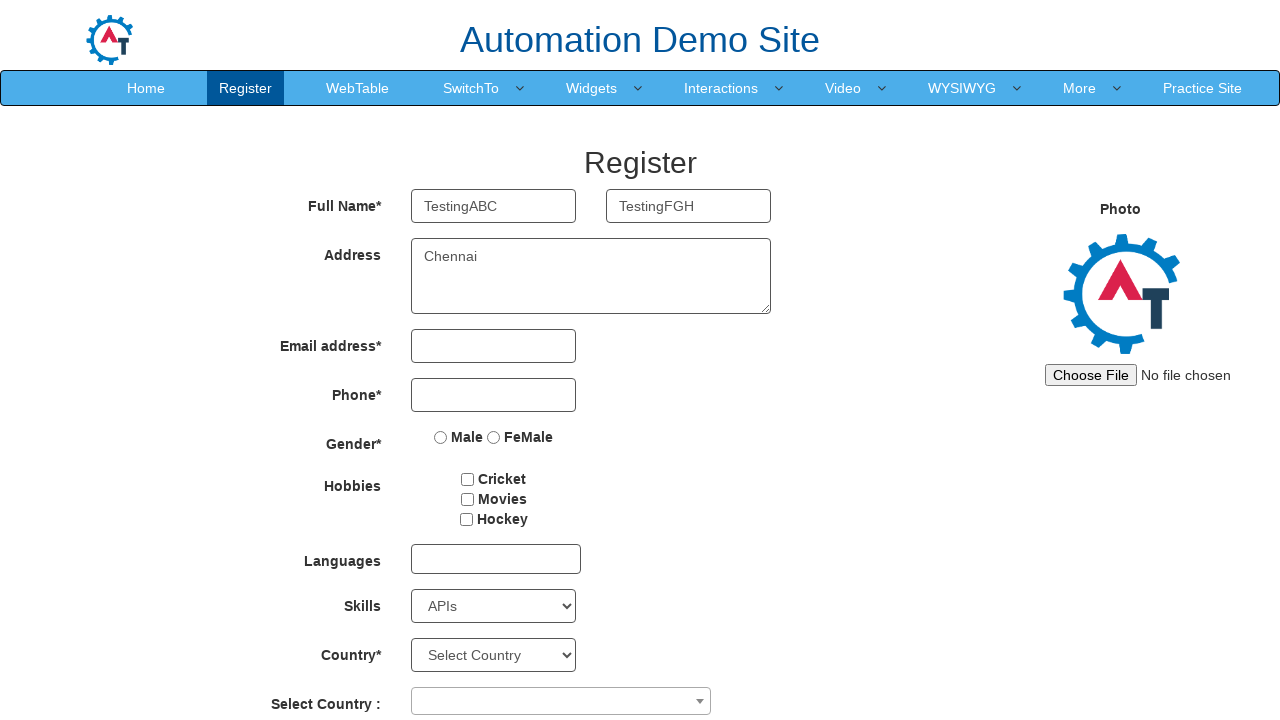

Selected birth month March from month dropdown on //select[@ng-model='monthbox']
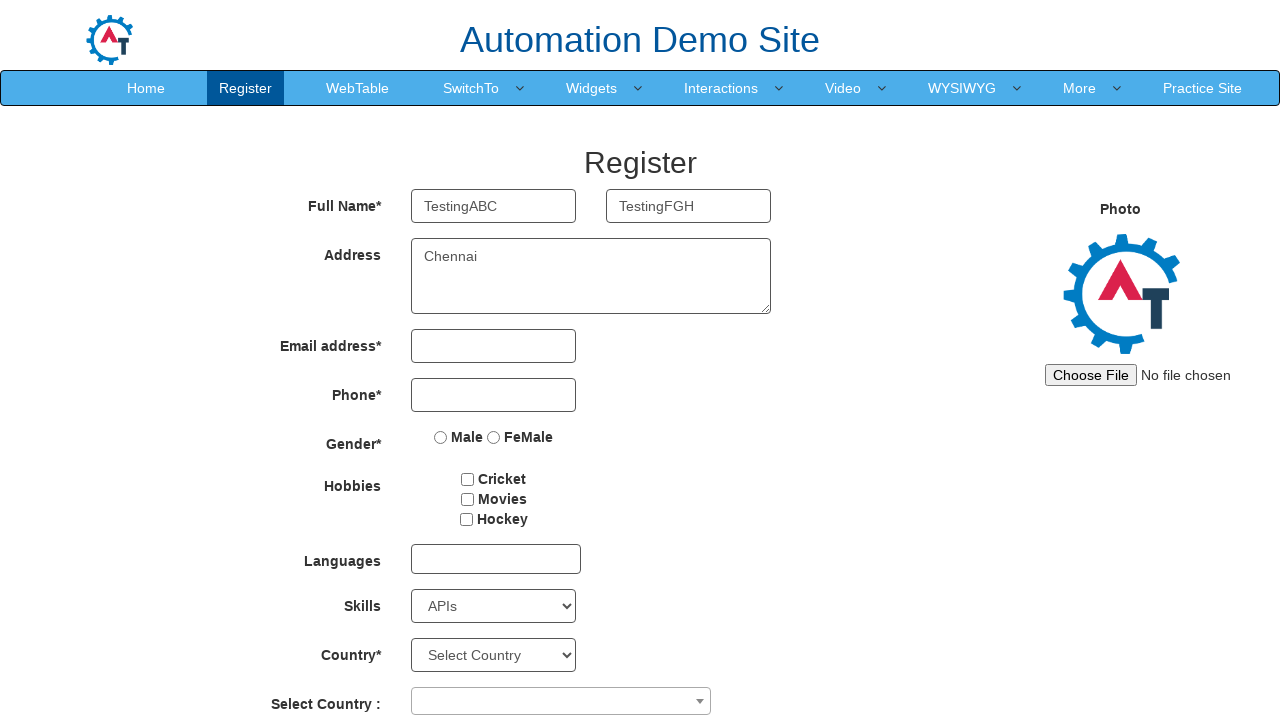

Clicked on language dropdown to open options at (496, 559) on xpath=//div[@id='msdd']
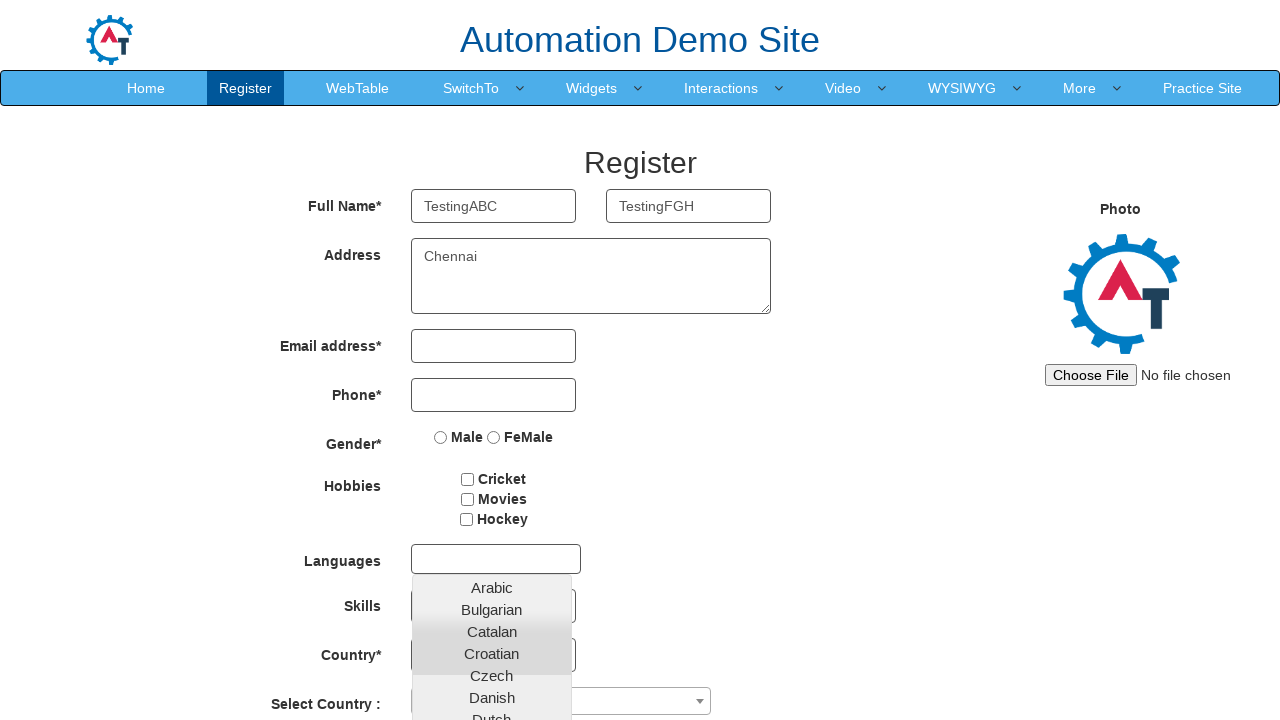

Selected English language from dropdown at (492, 457) on xpath=//a[text()='English']
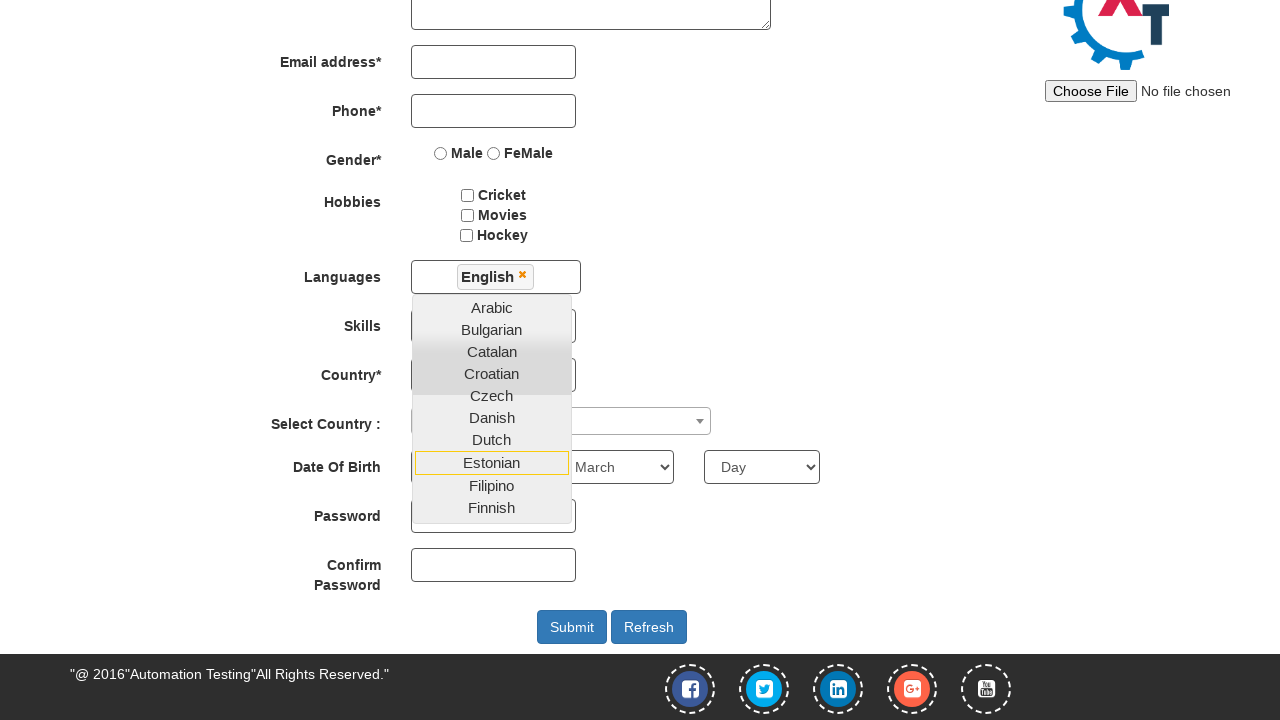

Selected German language from dropdown at (492, 408) on xpath=//a[text()='German']
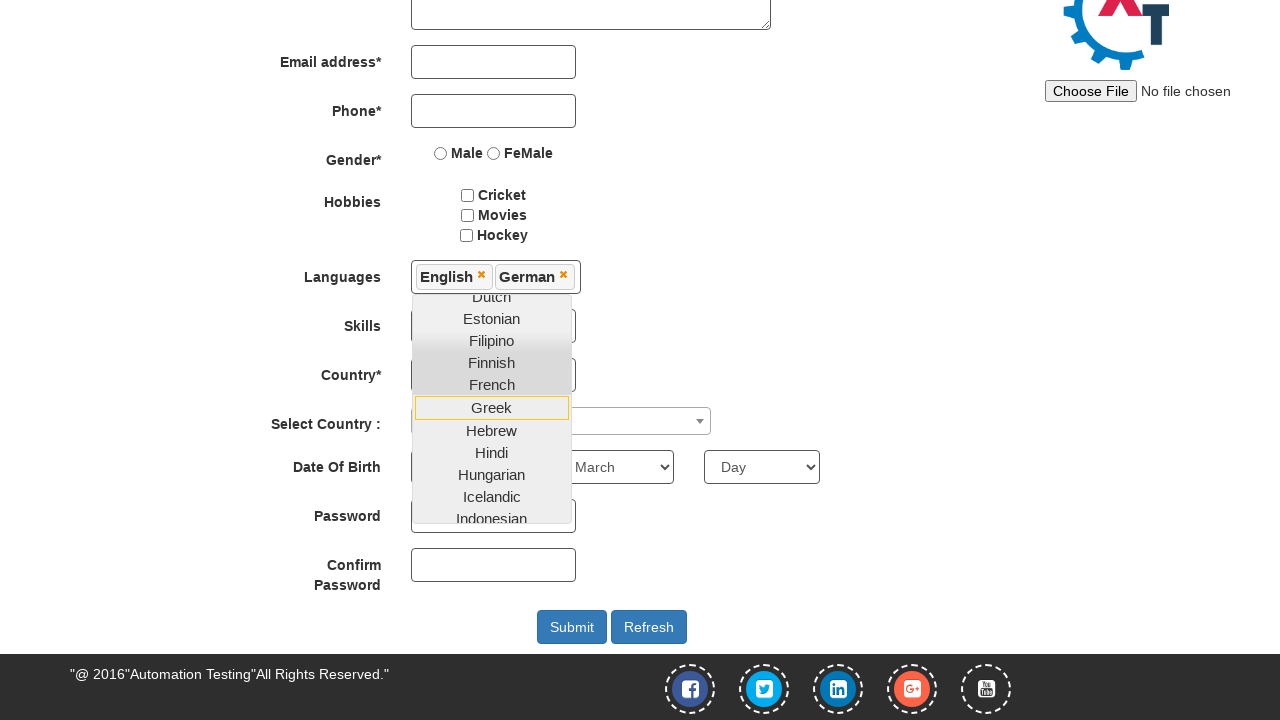

Selected Arabic language from dropdown at (492, 307) on xpath=//a[text()='Arabic']
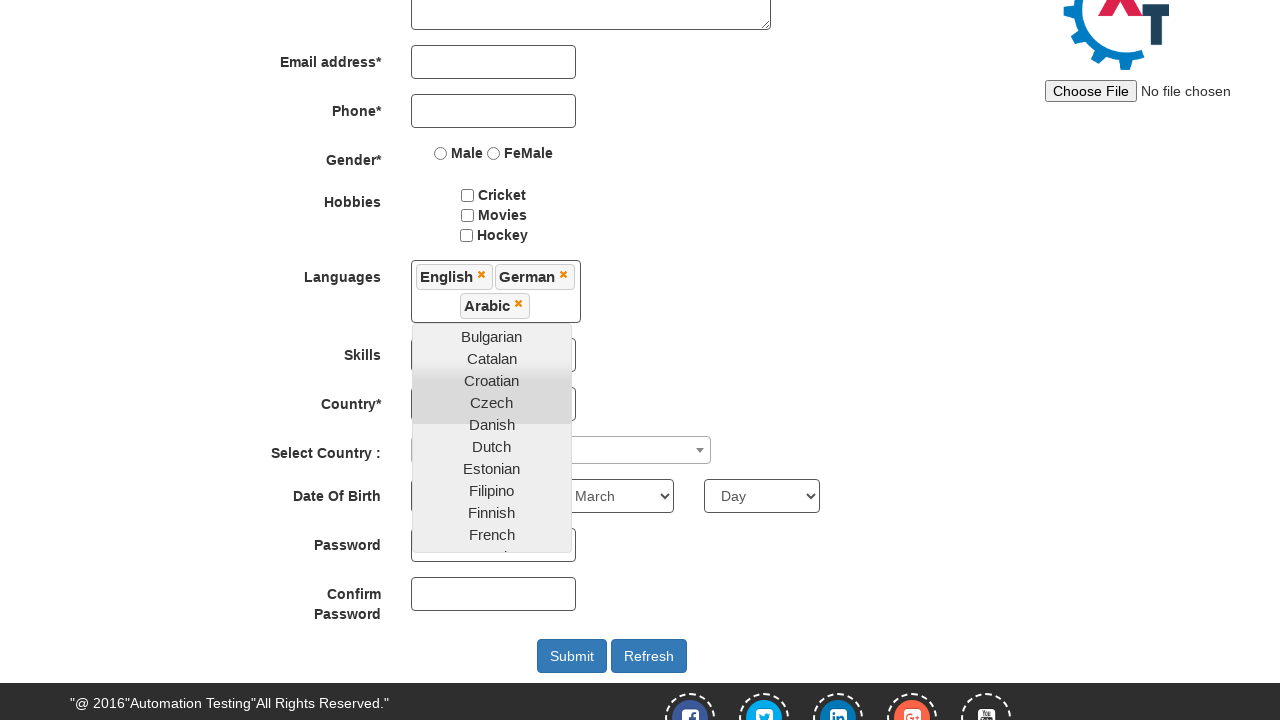

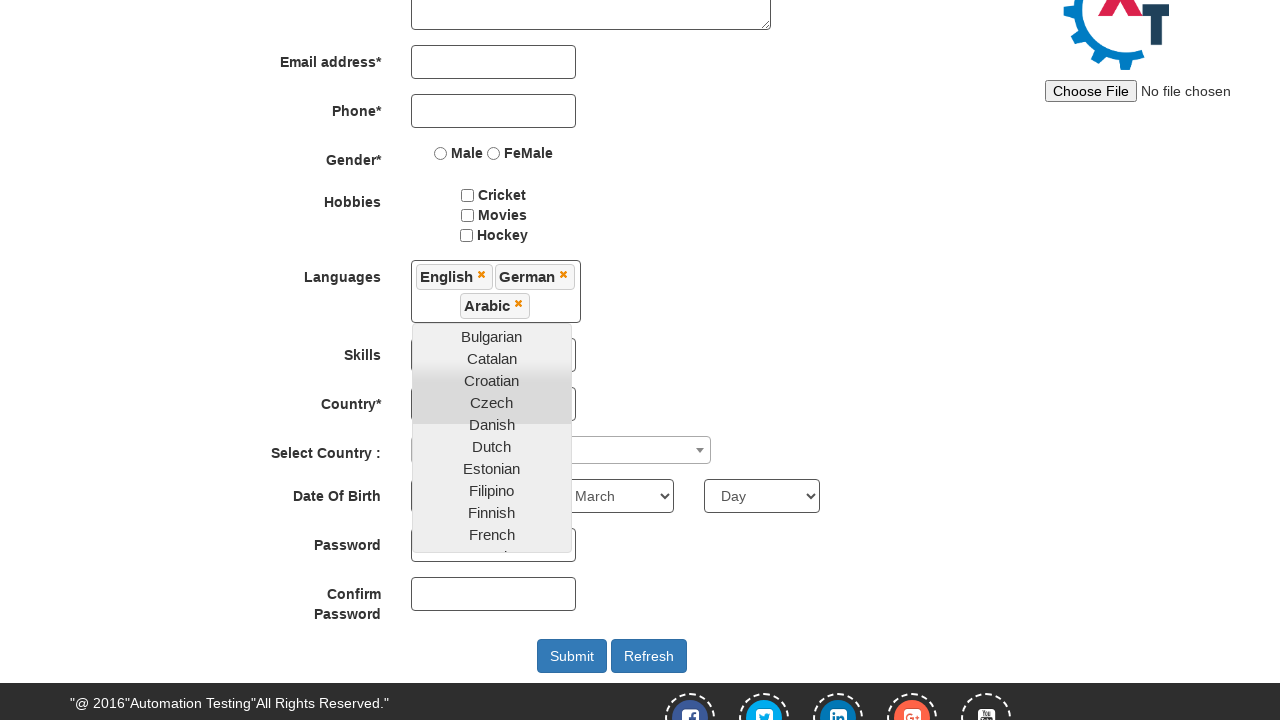